Tests a text box form by filling in name, email, and address fields, submitting the form, and verifying the submitted data is displayed correctly

Starting URL: https://demoqa.com/text-box

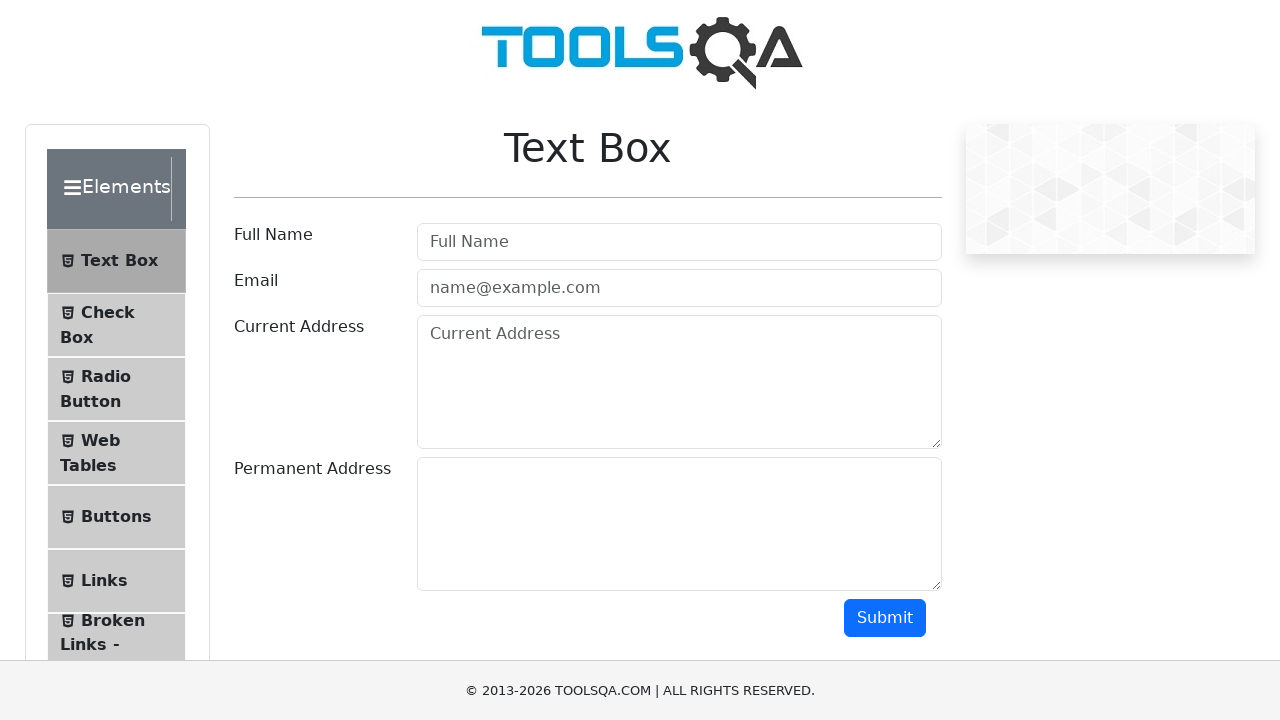

Filled full name field with 'Ivan' on #userName
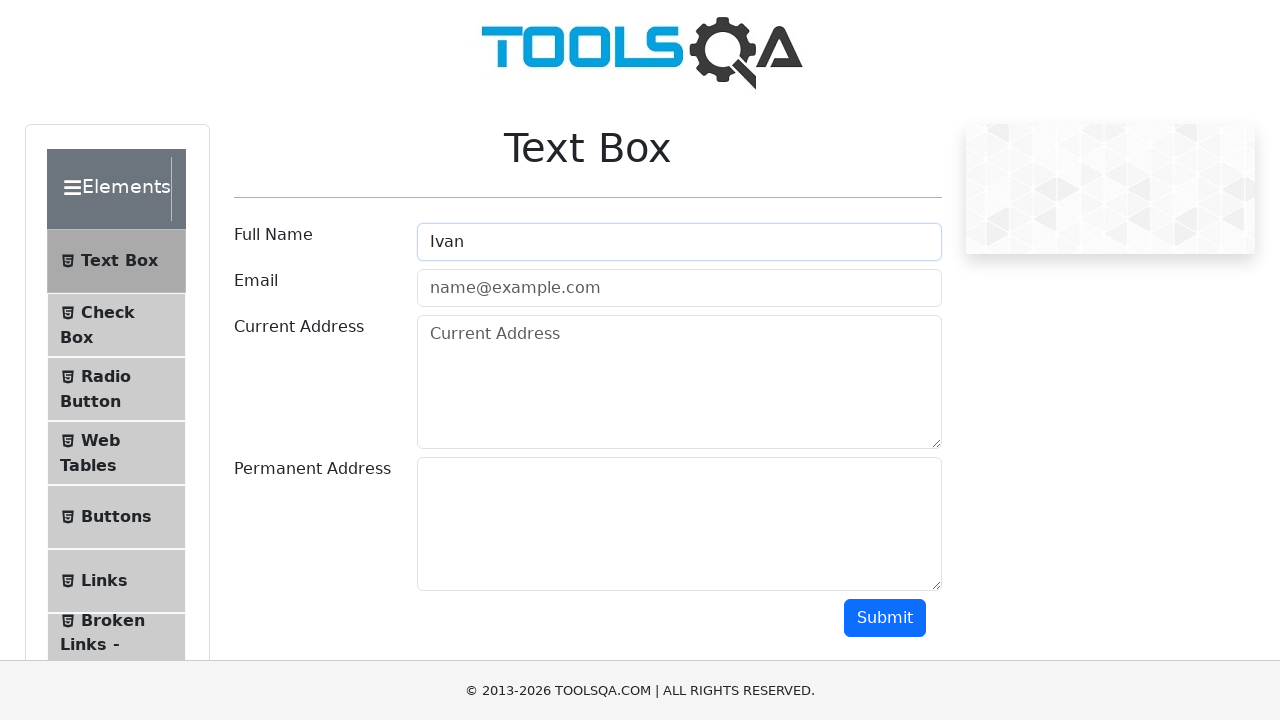

Filled email field with 'ivan@gmail.com' on #userEmail
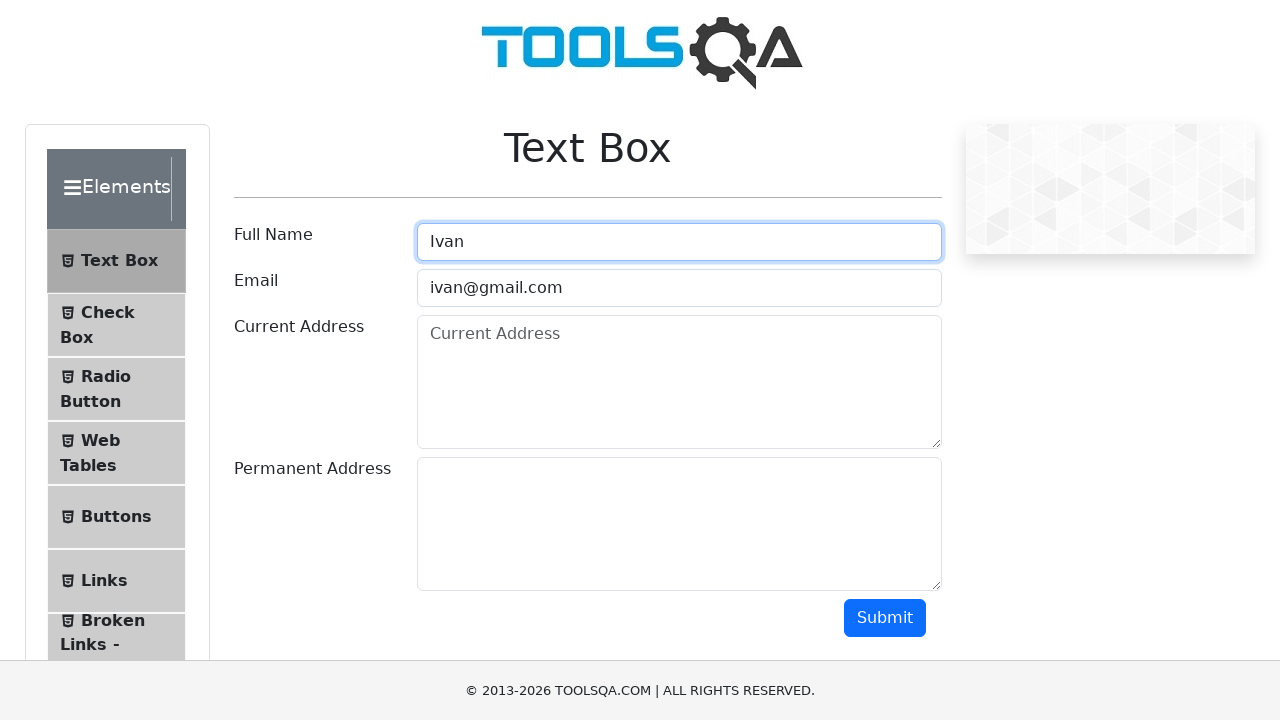

Filled current address field with 'ivan@gmail.com' on #currentAddress
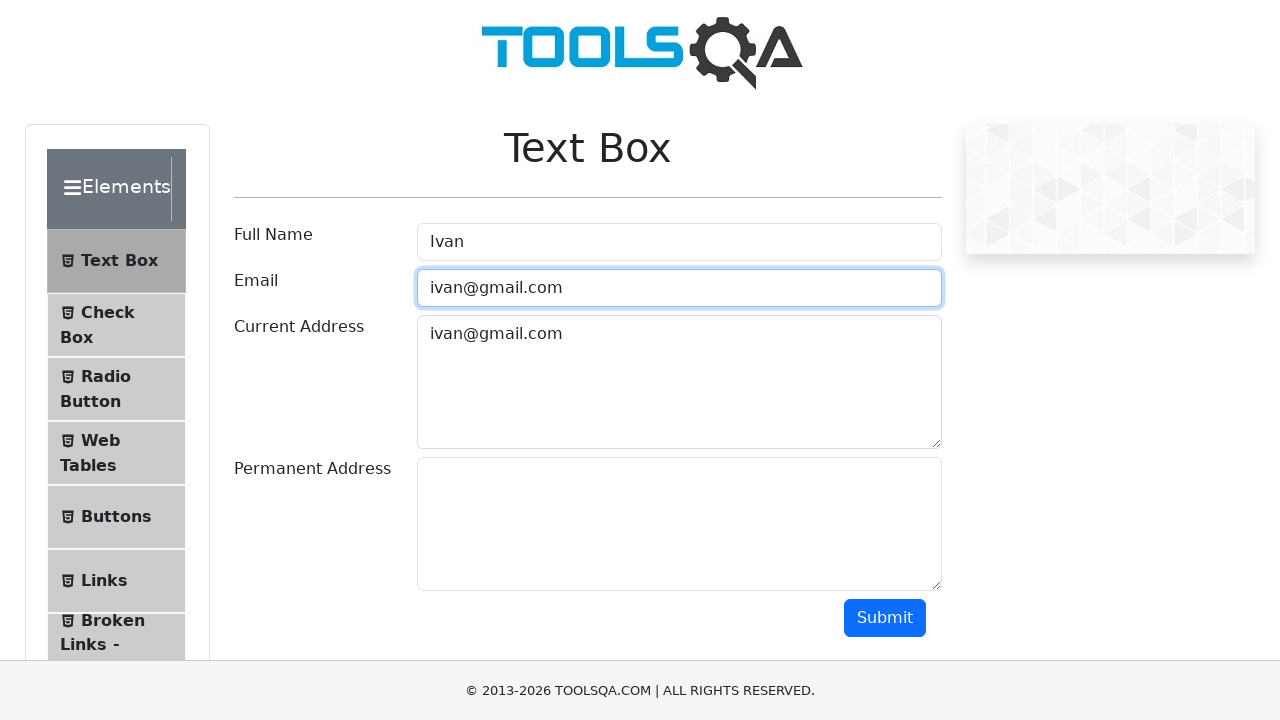

Filled permanent address field with 'gino@gmail.com' on #permanentAddress
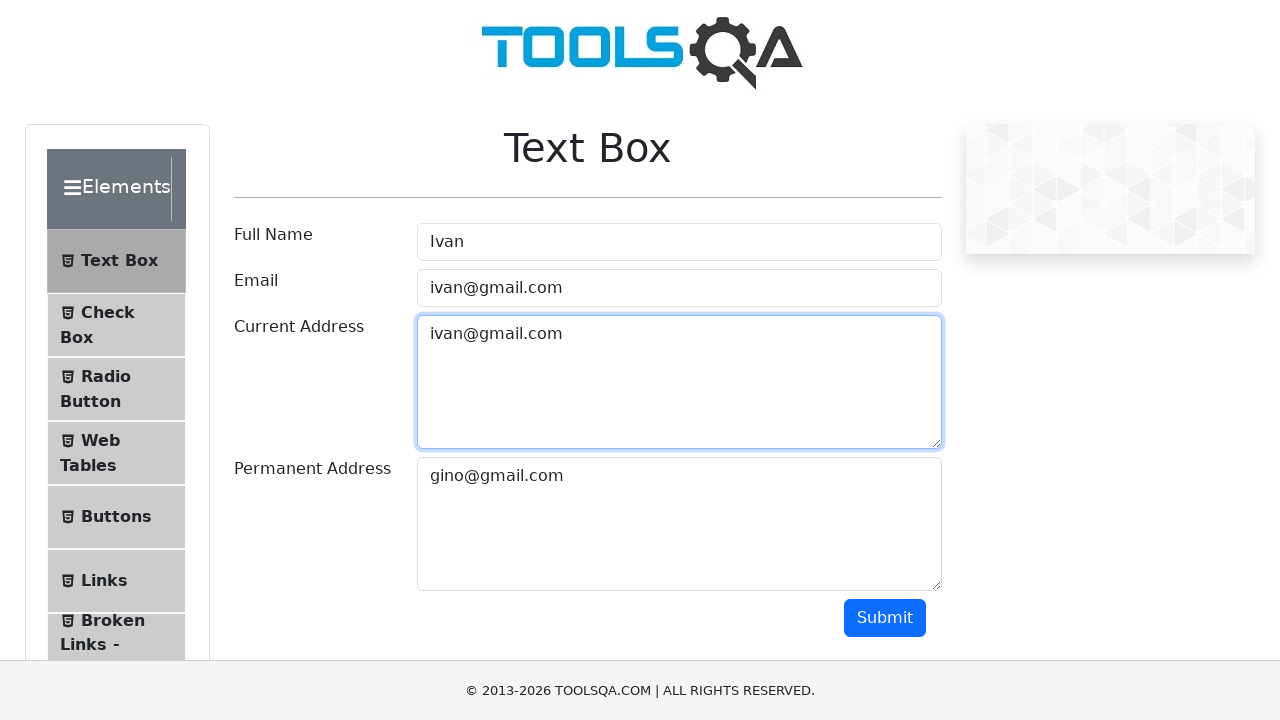

Clicked submit button to submit the form at (885, 618) on #submit
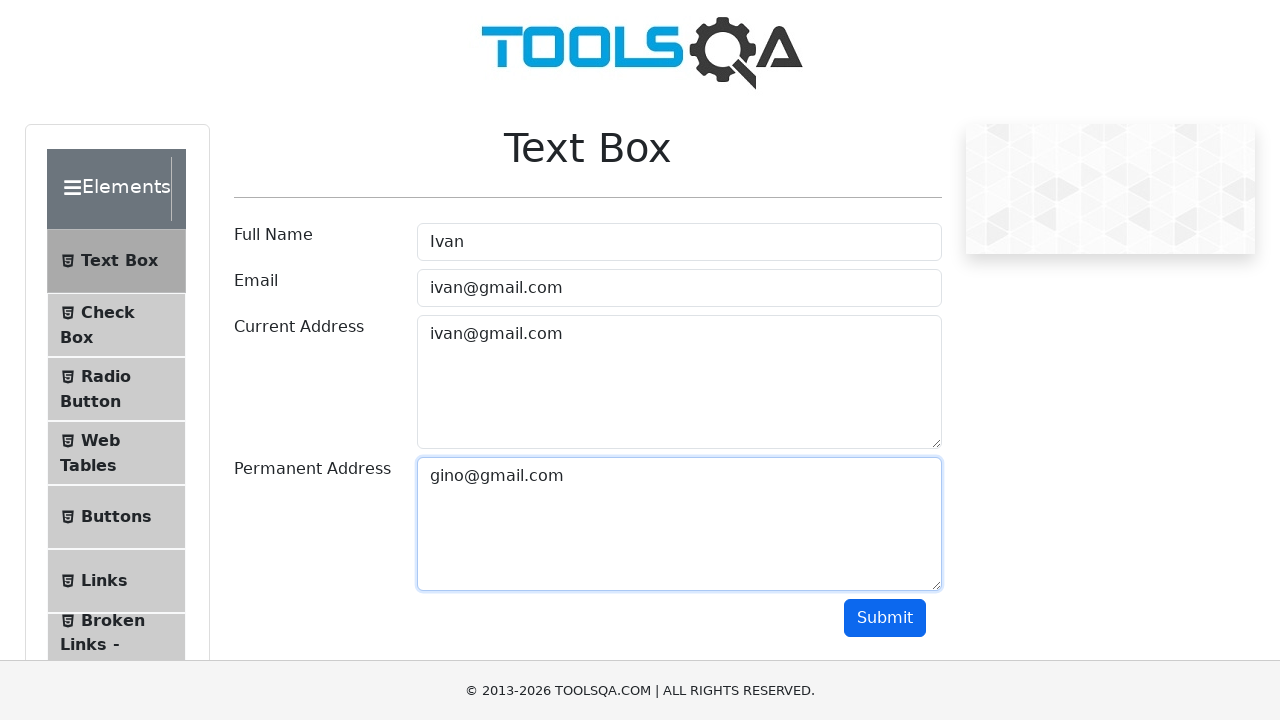

Waited for submitted data output to appear
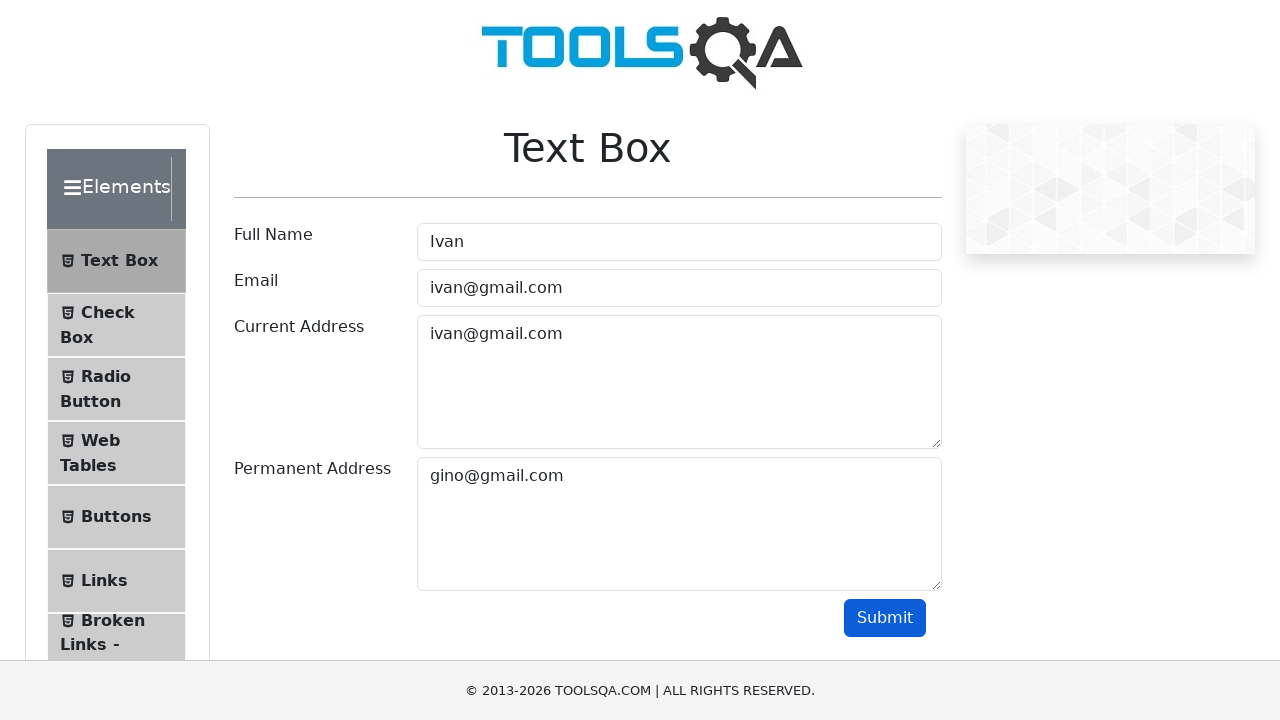

Verified name field displays 'Ivan'
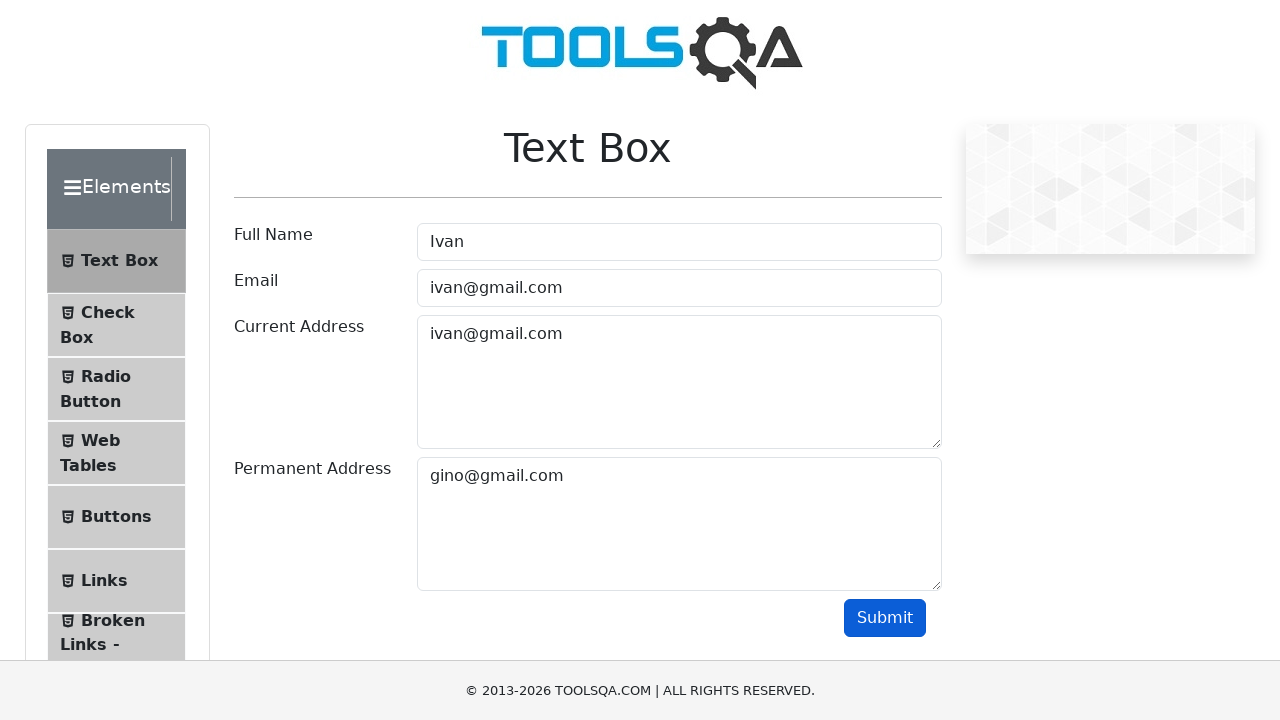

Verified email field displays 'ivan@gmail.com'
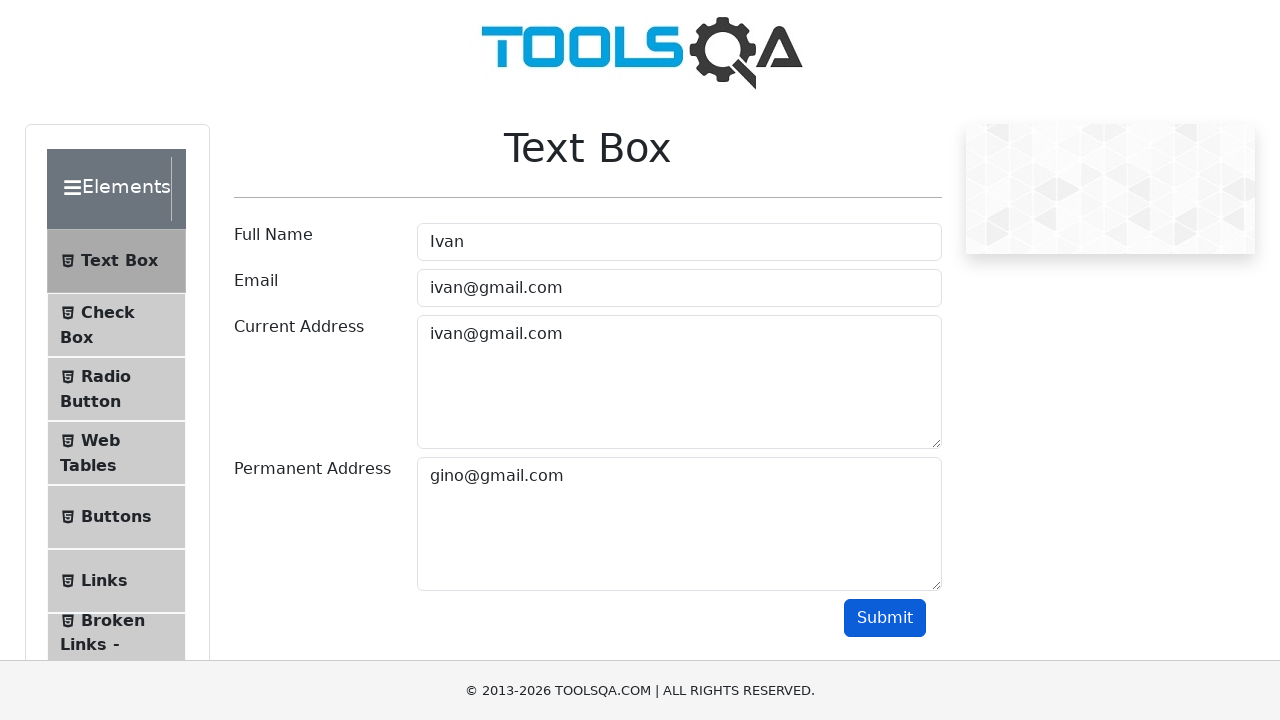

Verified current address field displays 'ivan@gmail.com'
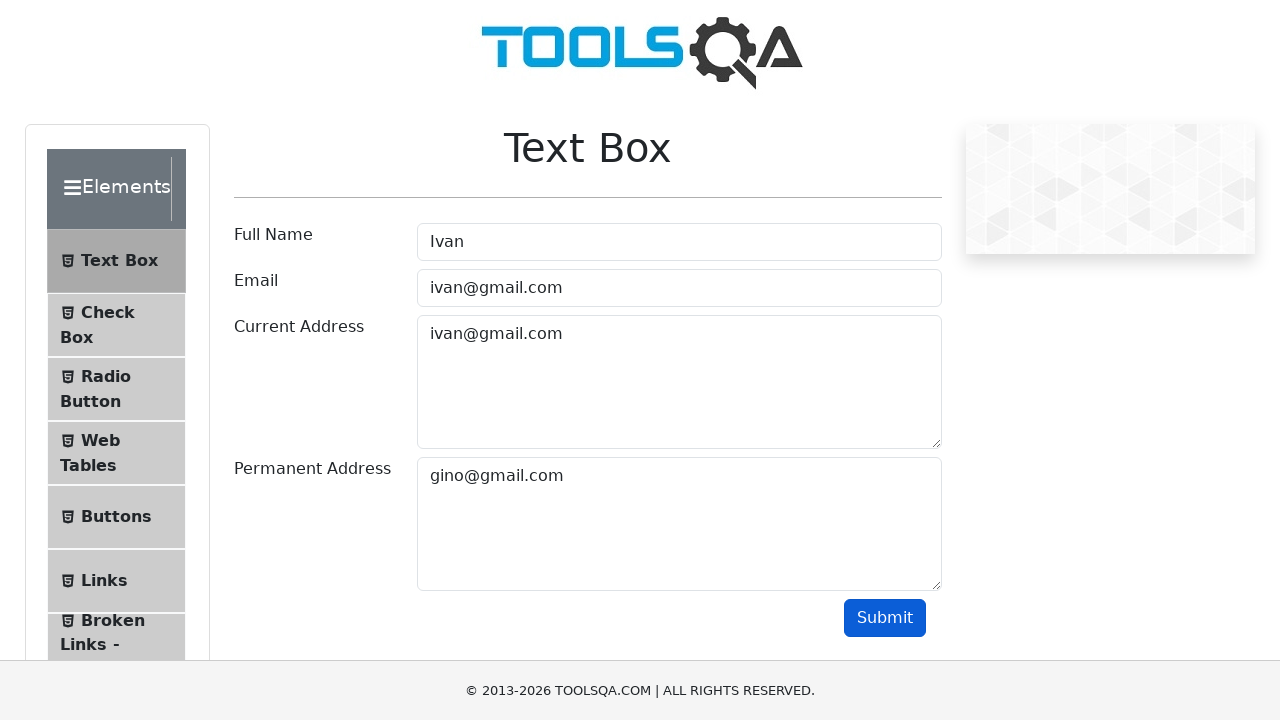

Verified permanent address field displays 'gino@gmail.com'
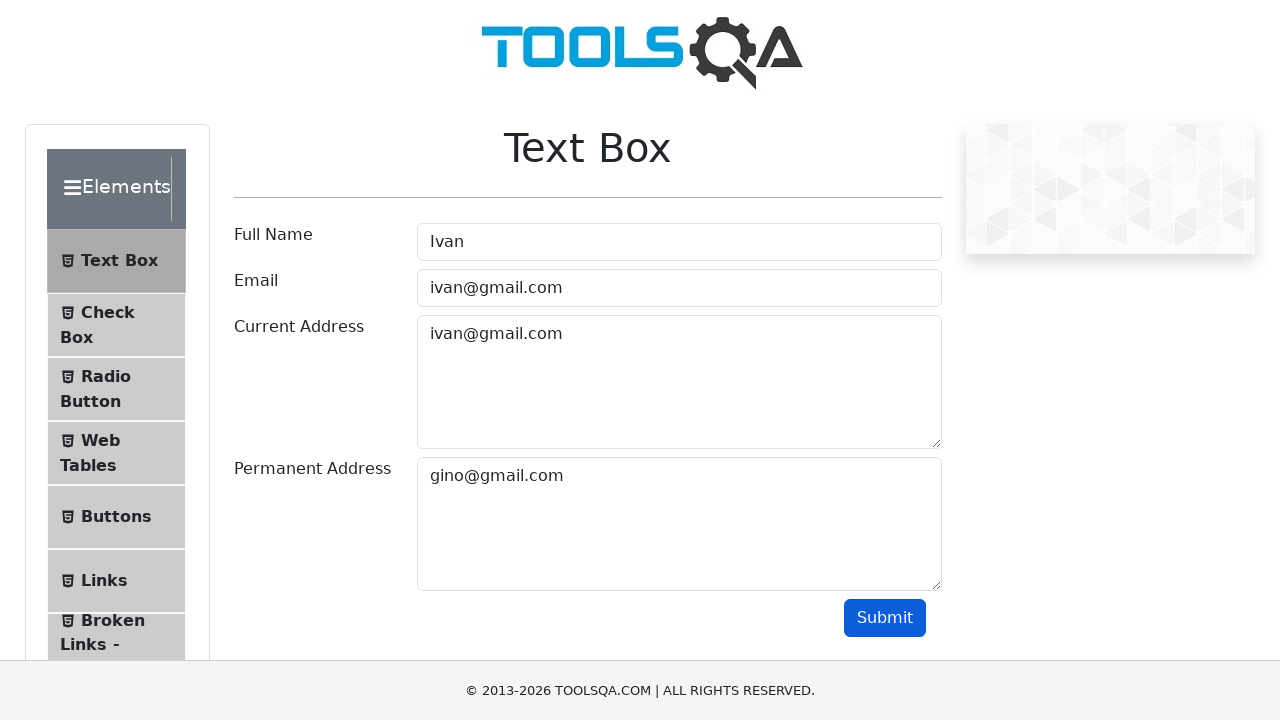

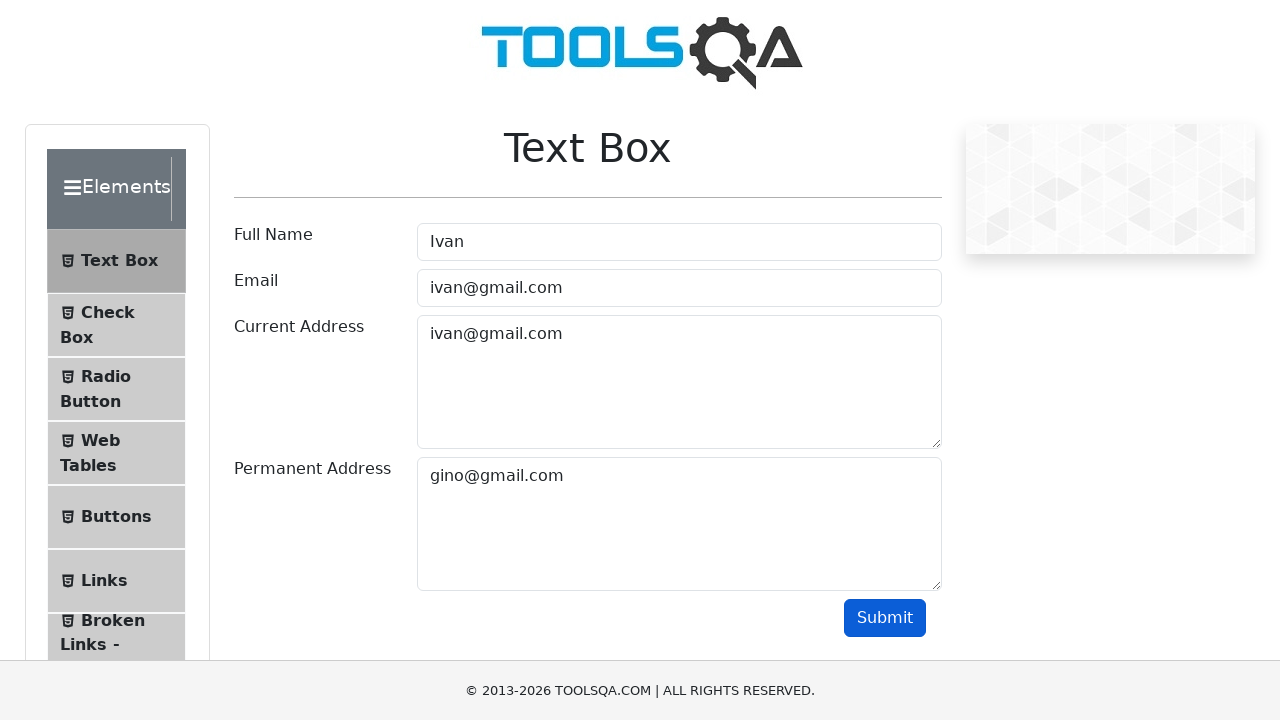